Tests a registration form by filling in first name, last name, and email fields, then submitting and verifying the success message

Starting URL: http://suninjuly.github.io/registration1.html

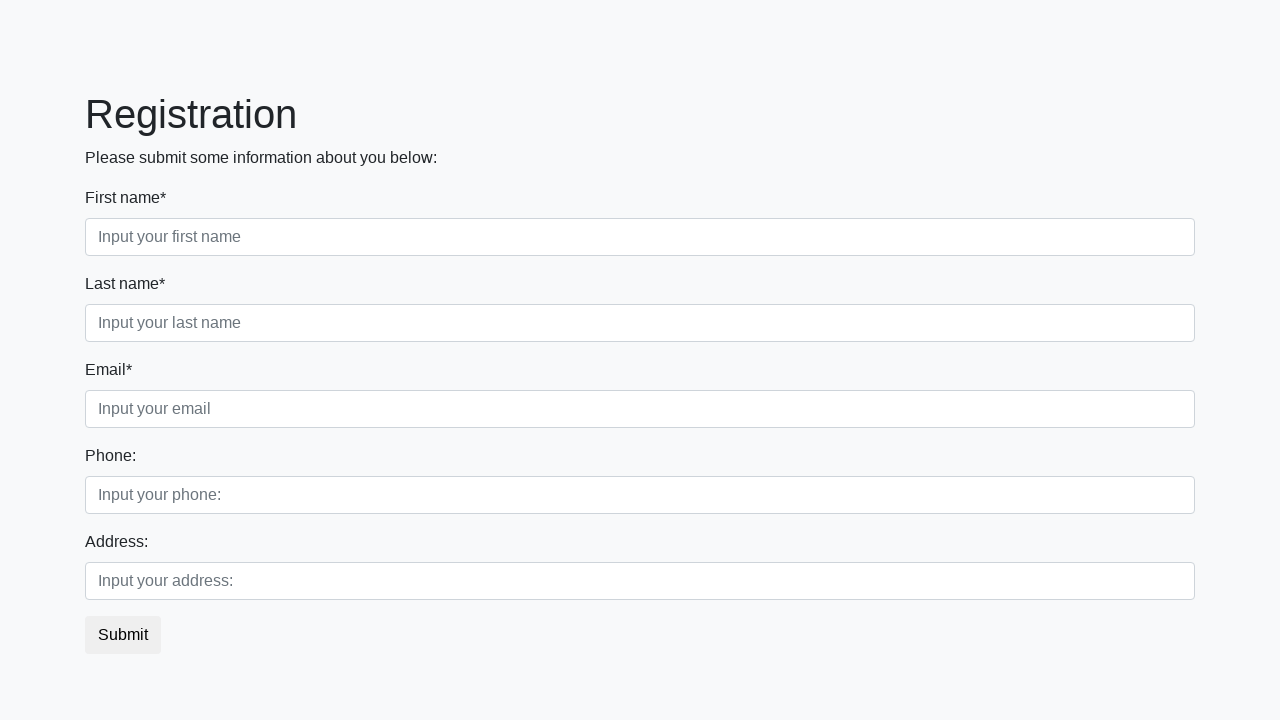

Filled first name field with 'Ivan' on .first_block .first
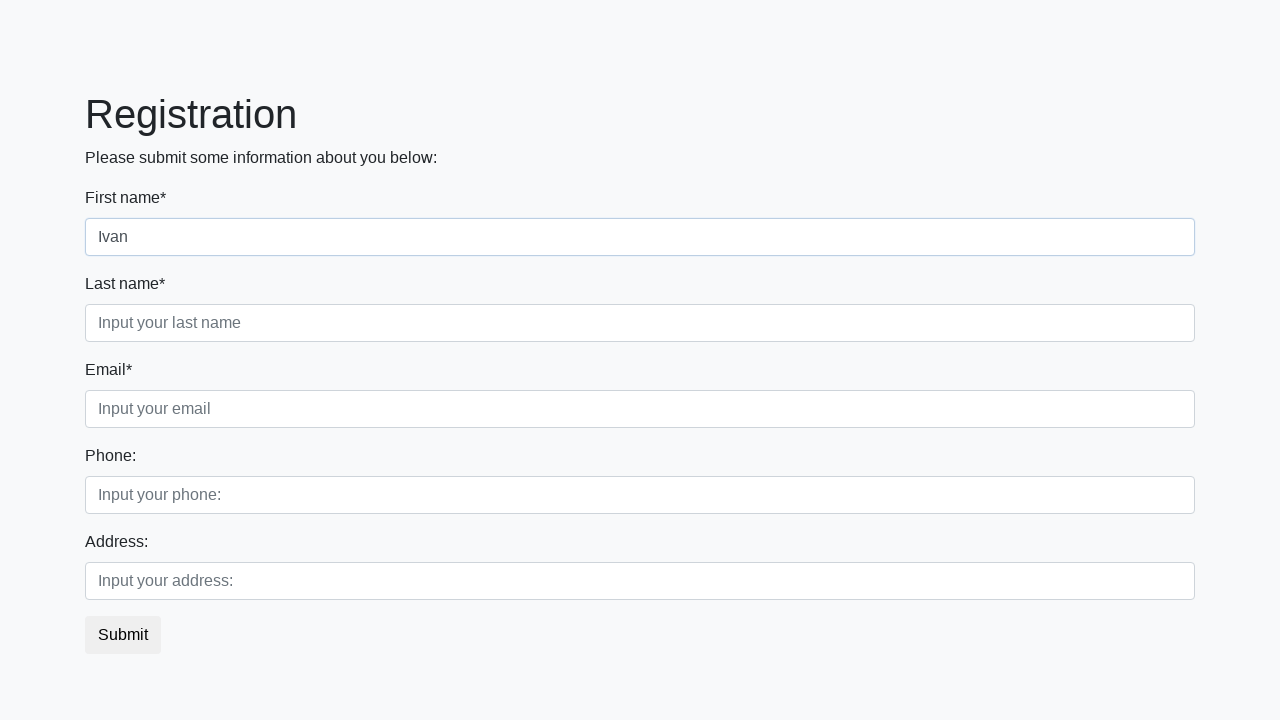

Filled last name field with 'Petrov' on .first_block .second
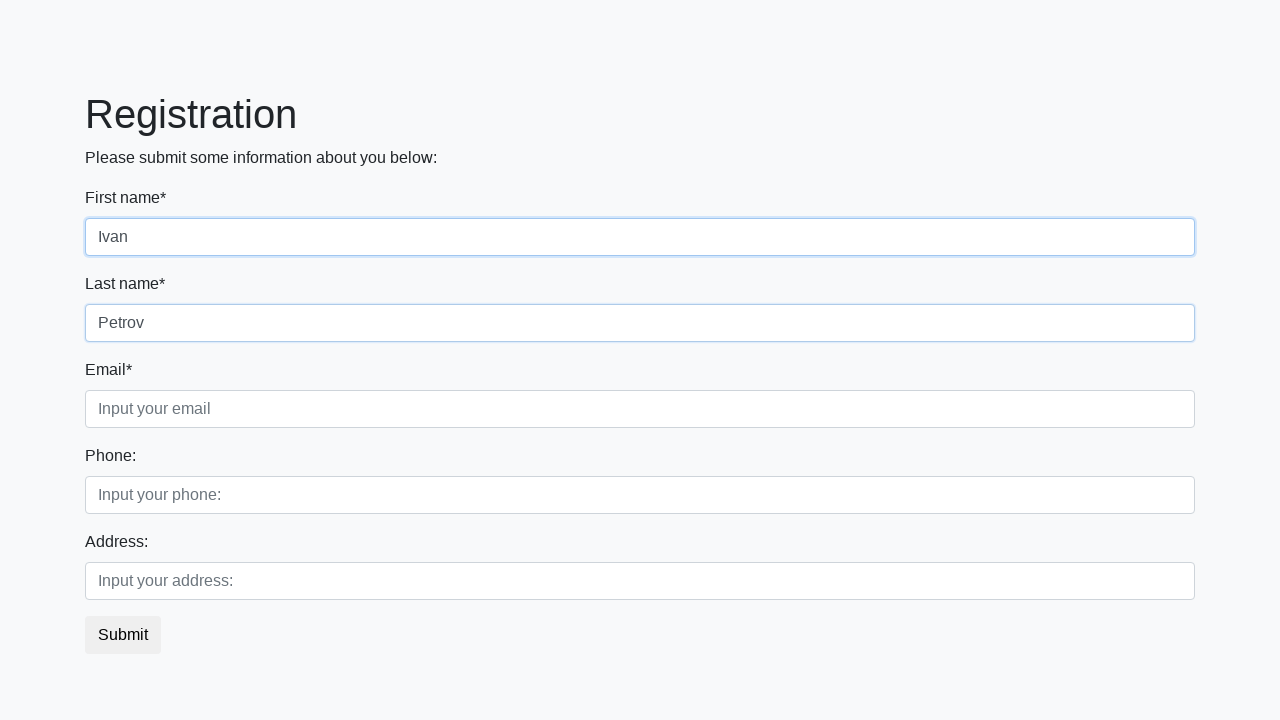

Filled email field with 'mail@example.com' on .first_block .third
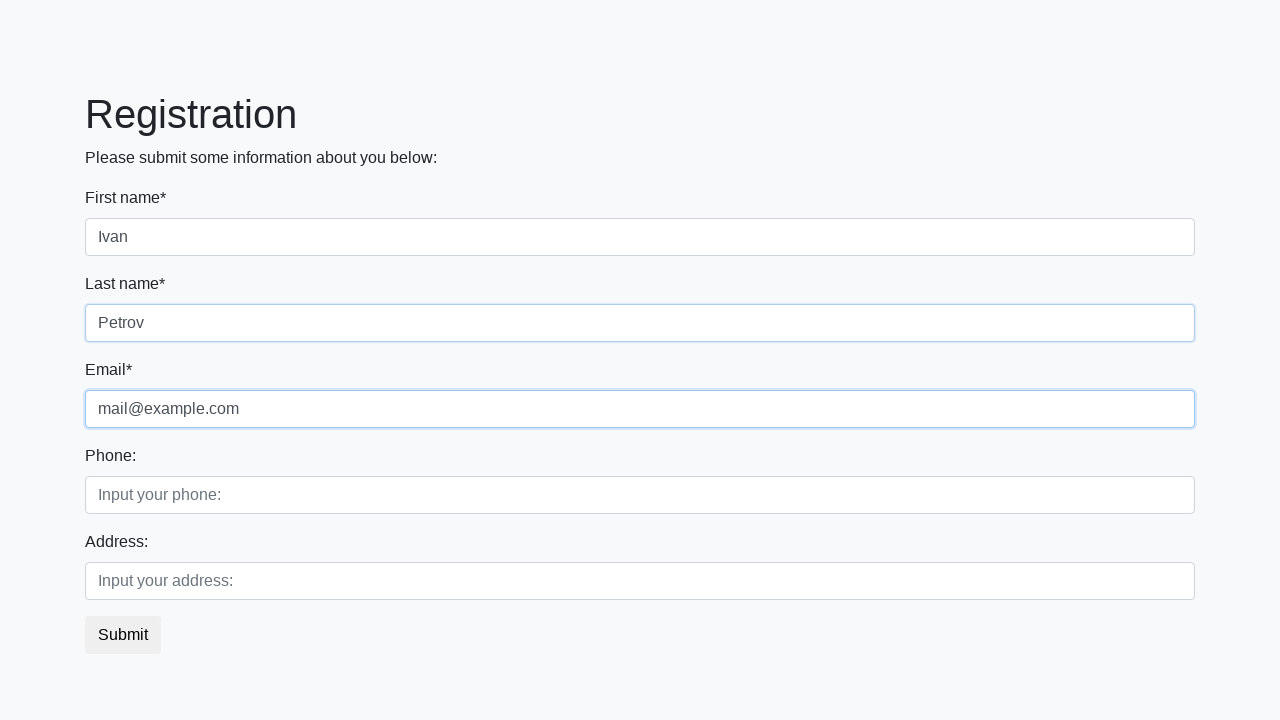

Clicked submit button to register at (123, 635) on button.btn
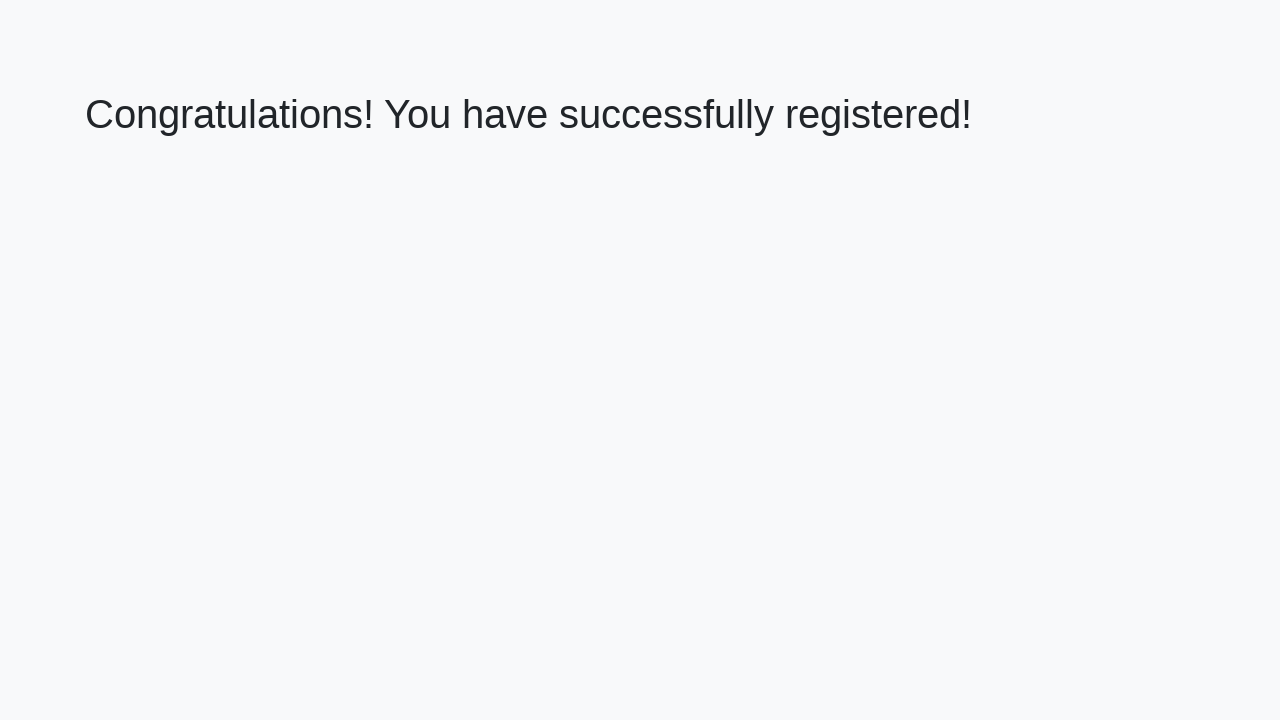

Success message header loaded
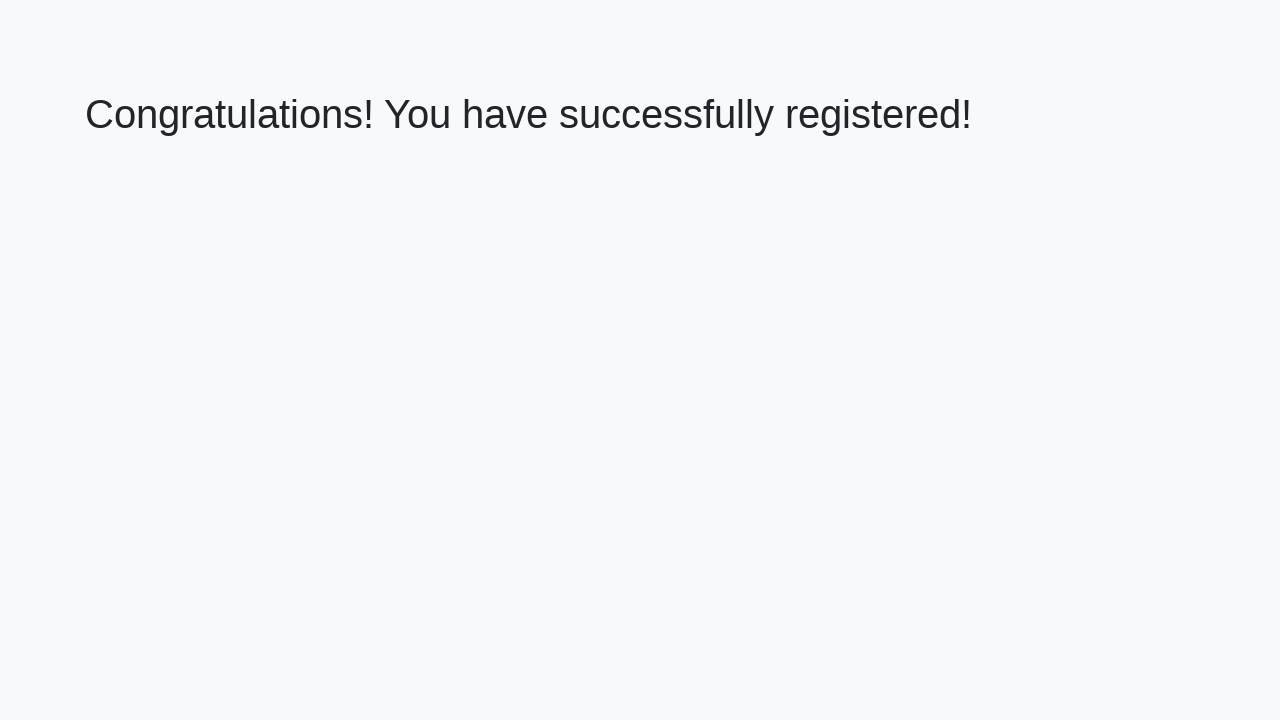

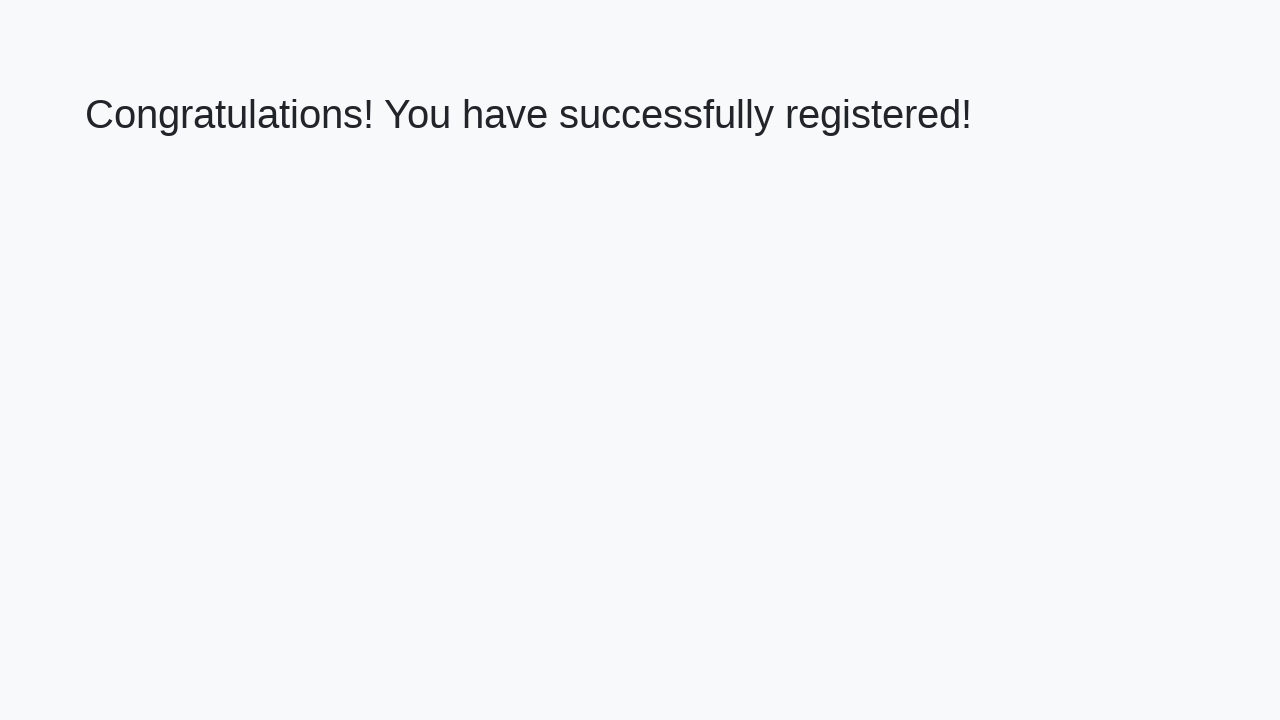